Tests a text box form by filling in user name, email, current address, and permanent address fields, then submitting the form

Starting URL: https://demoqa.com/text-box

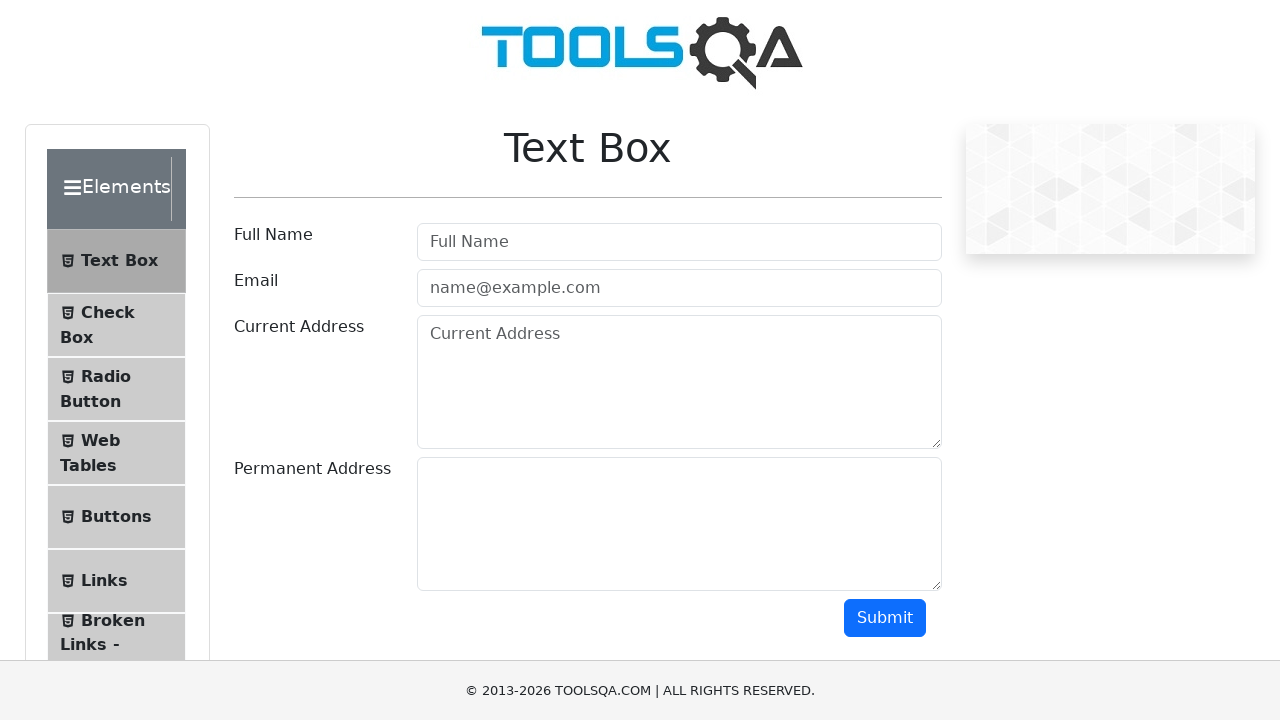

Filled full name field with 'John Smith' on #userName
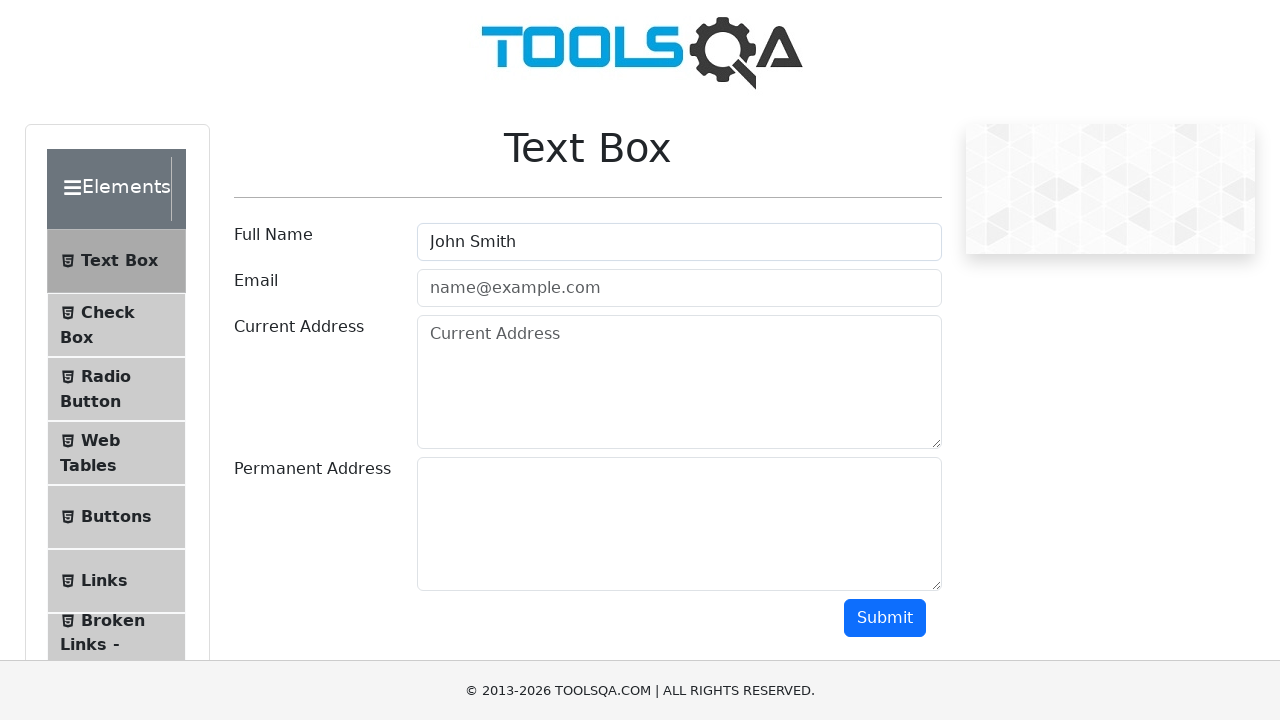

Filled email field with 'john.smith@example.com' on .mr-sm-2[placeholder='name@example.com']
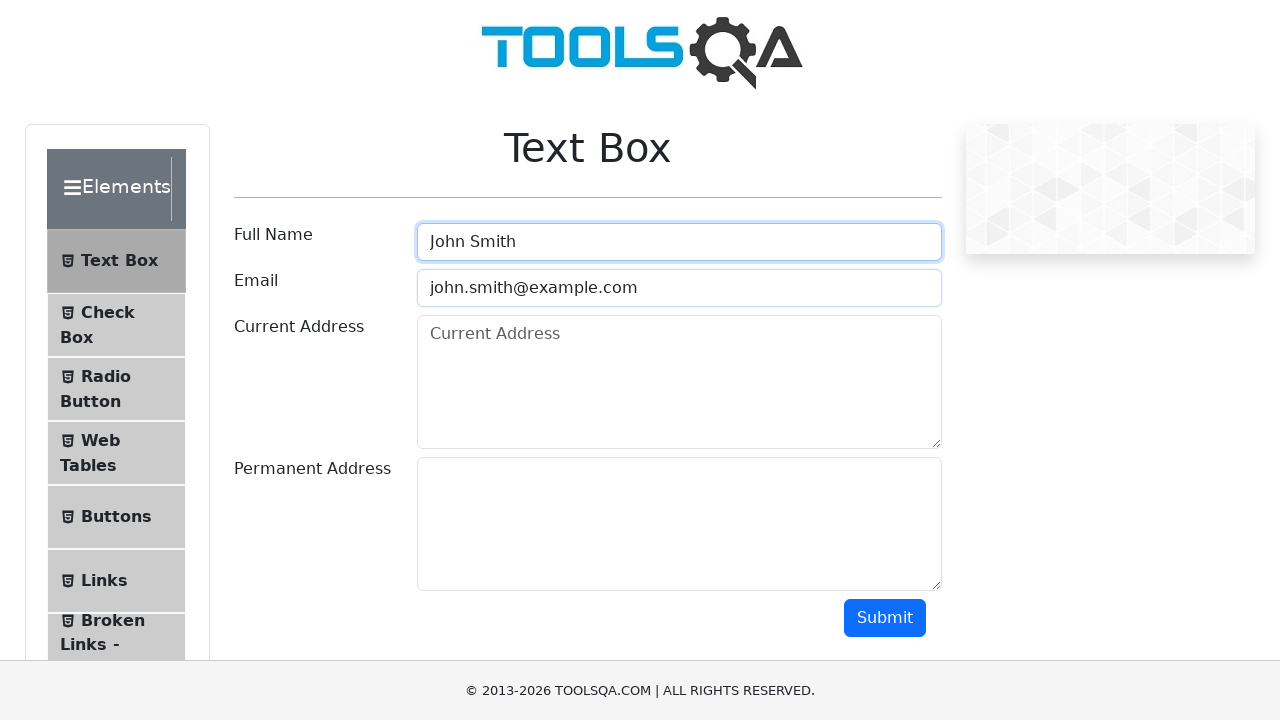

Filled current address field with '123 Main Street, New York, USA' on #currentAddress
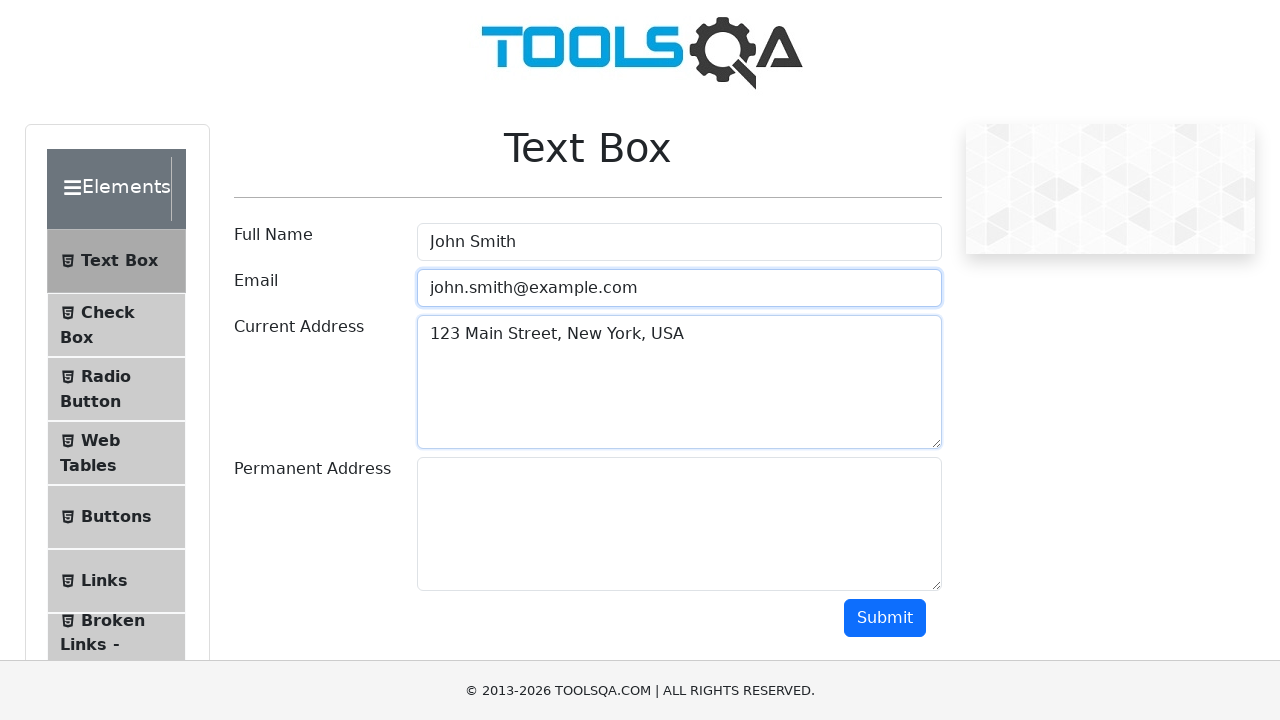

Filled permanent address field with '456 Oak Avenue, Boston, USA' on #permanentAddress
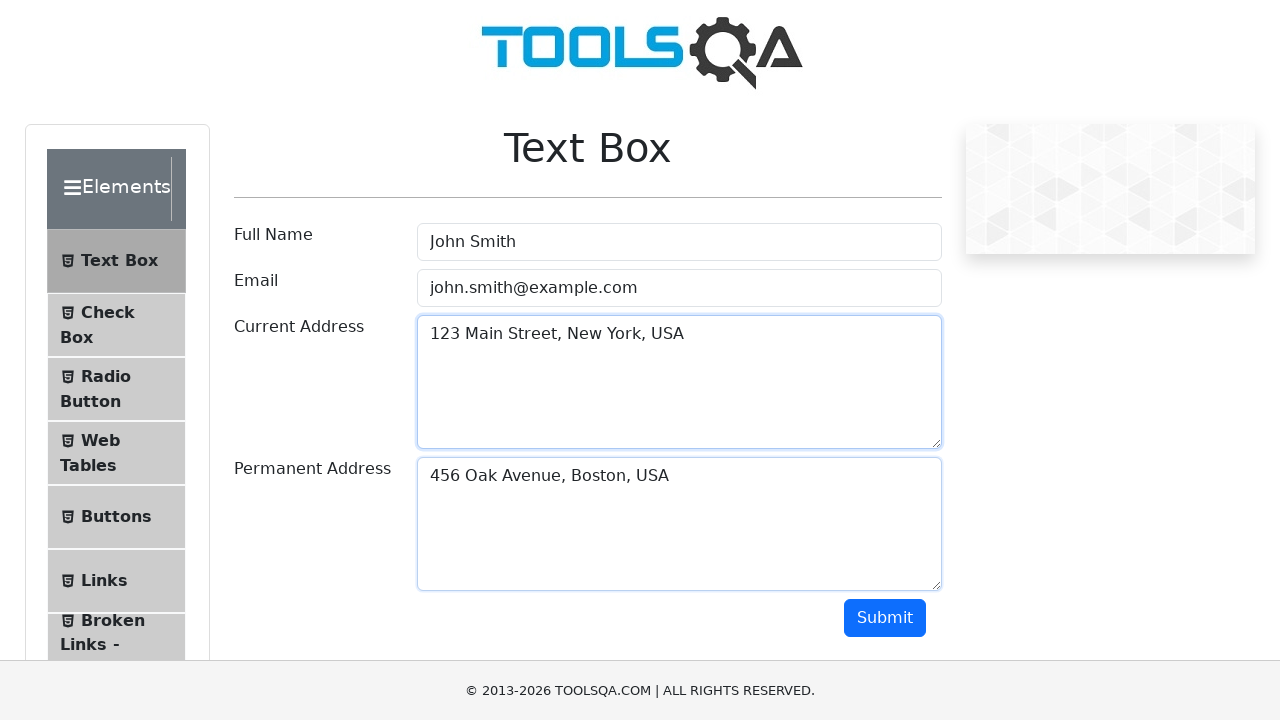

Clicked submit button to submit the text box form at (885, 618) on #submit
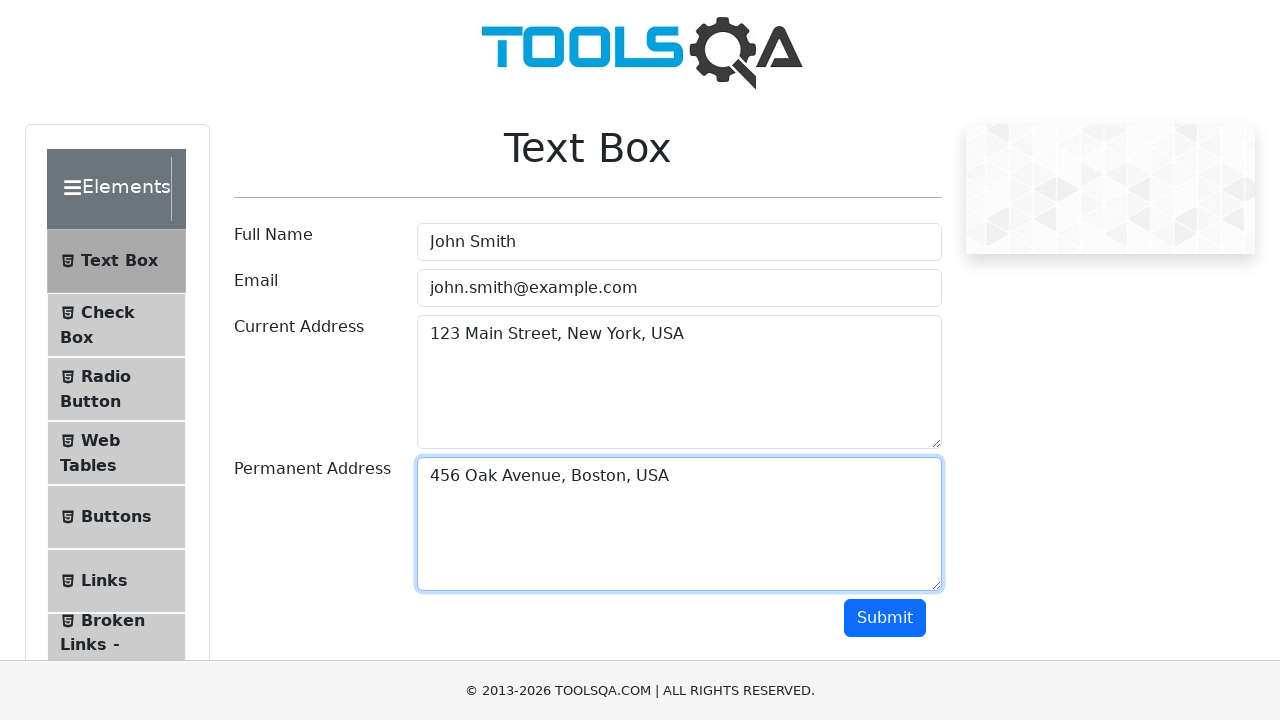

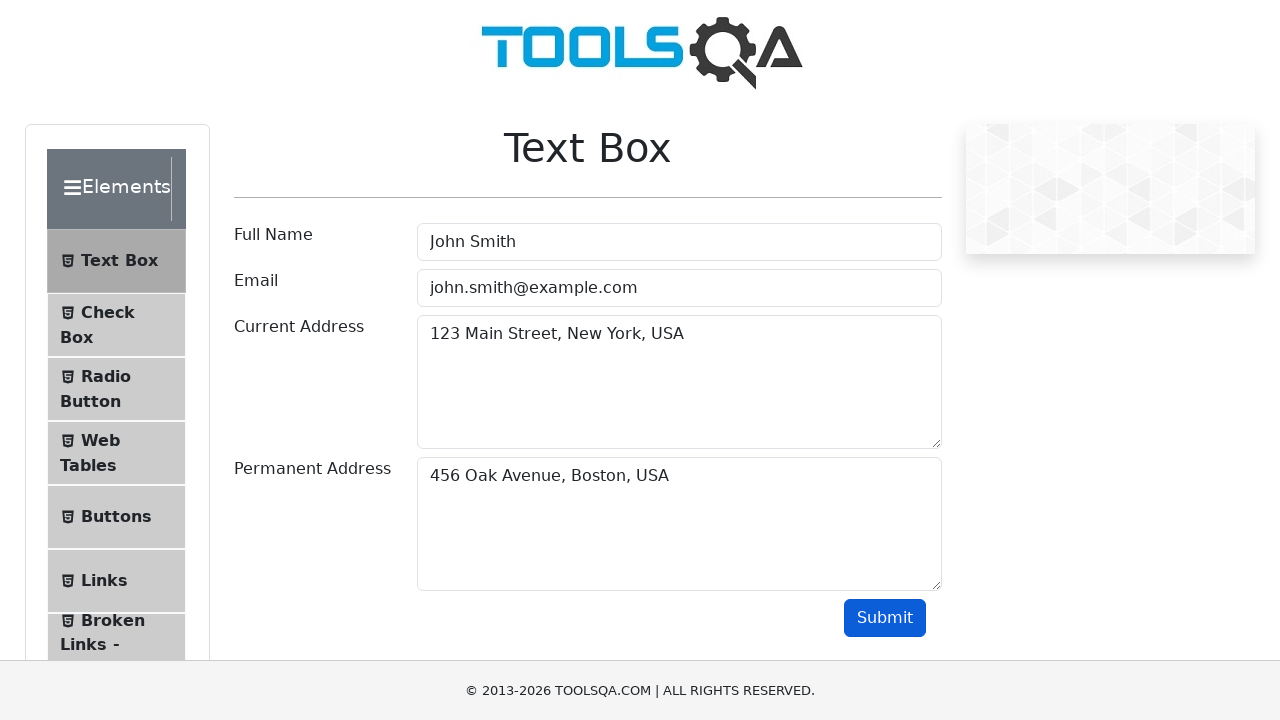